Navigates to the Demoblaze e-commerce demo site and verifies that product listings are displayed by waiting for product elements to load.

Starting URL: https://www.demoblaze.com/

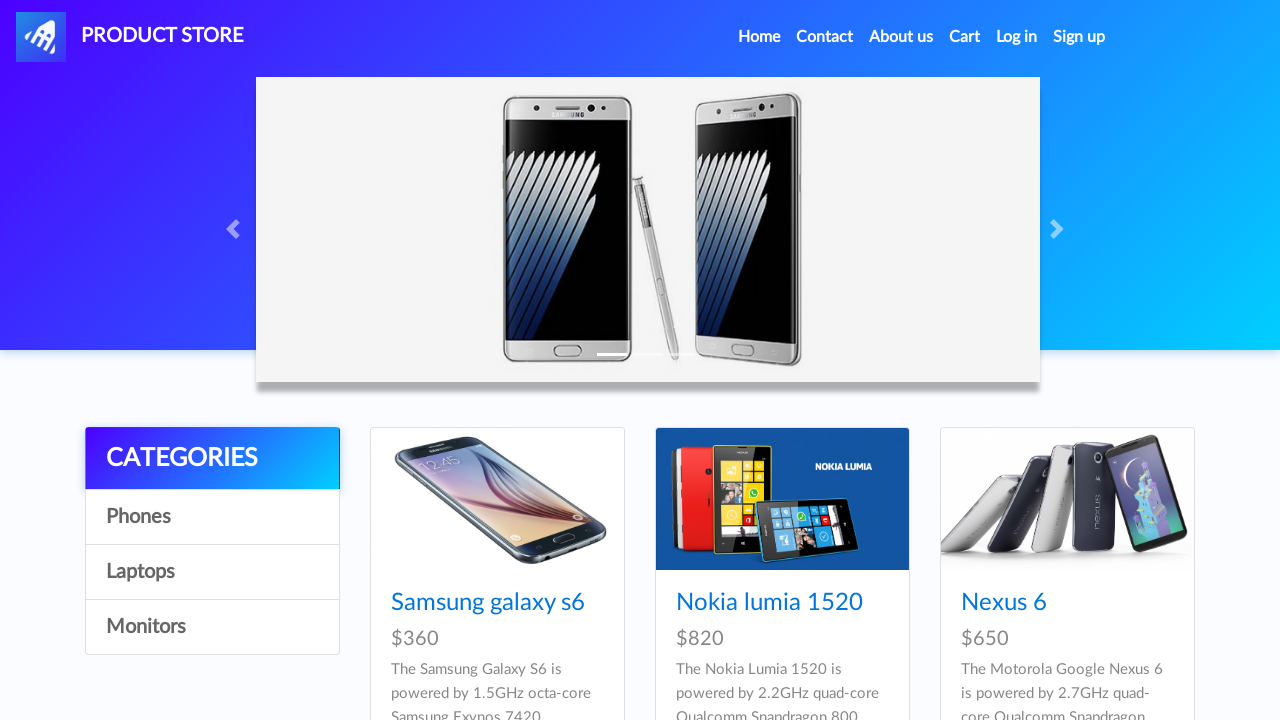

Waited for product elements to load in the product listing container
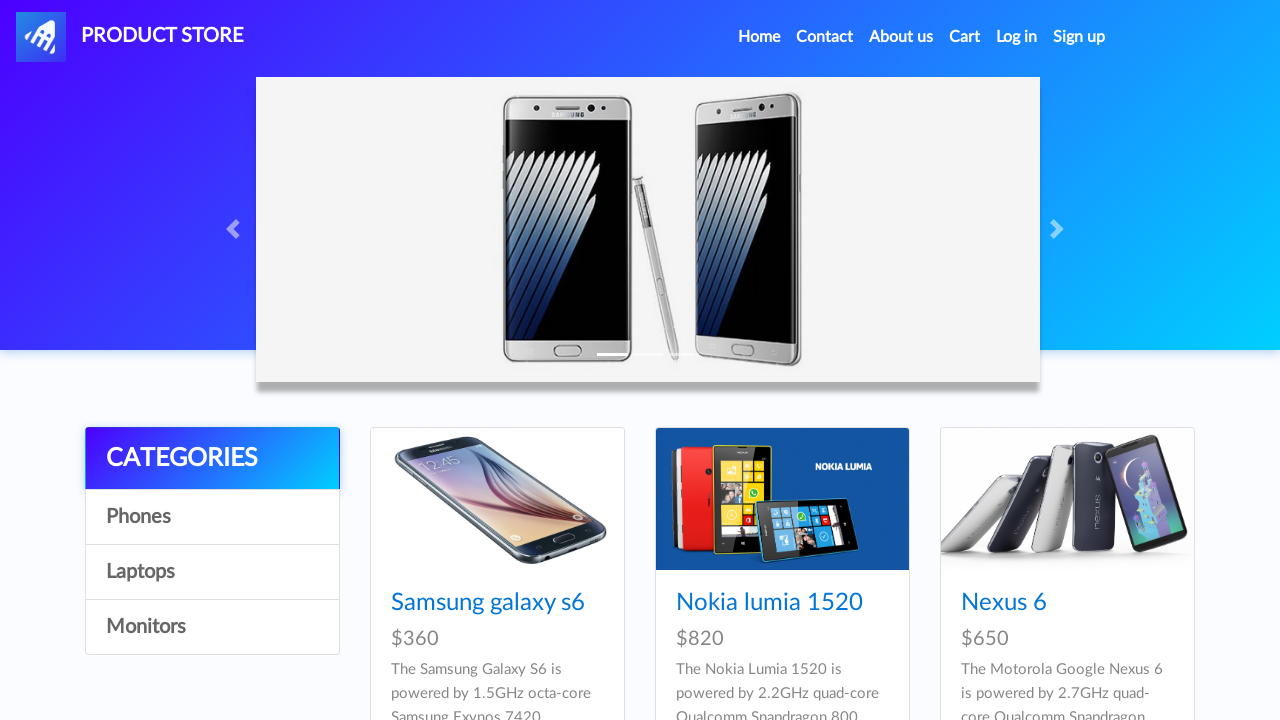

Located all product elements on the page
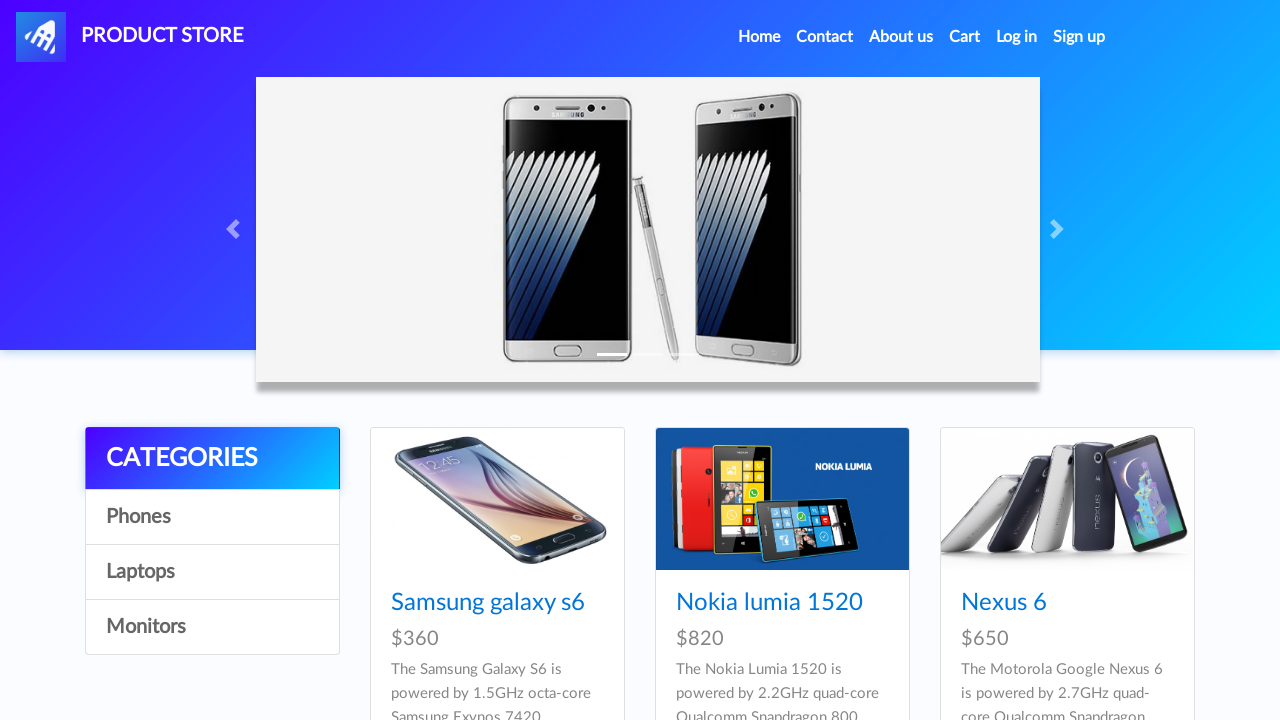

Verified that the first product element is visible
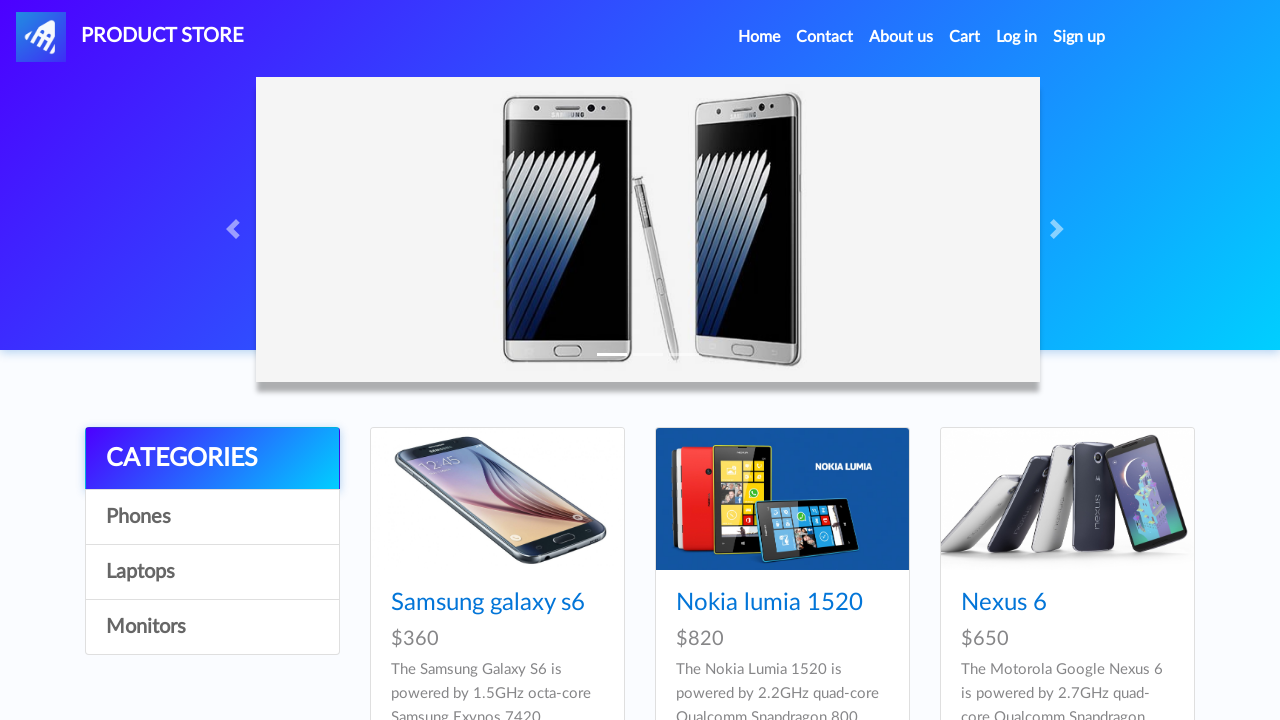

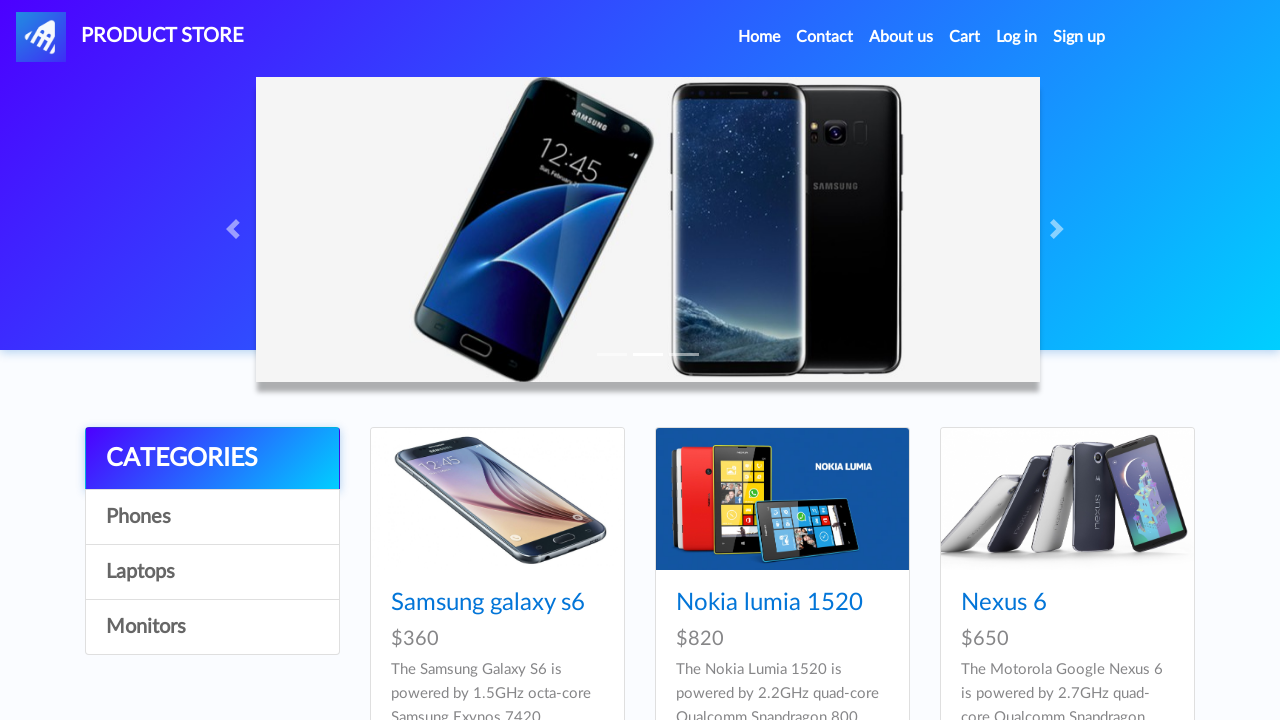